Tests basic browser navigation (refresh, back, forward) and form field interaction on SBI's new user registration page by entering an account number and navigating through browser history.

Starting URL: https://retail.onlinesbi.sbi/retail/userdrivenregdetails.htm

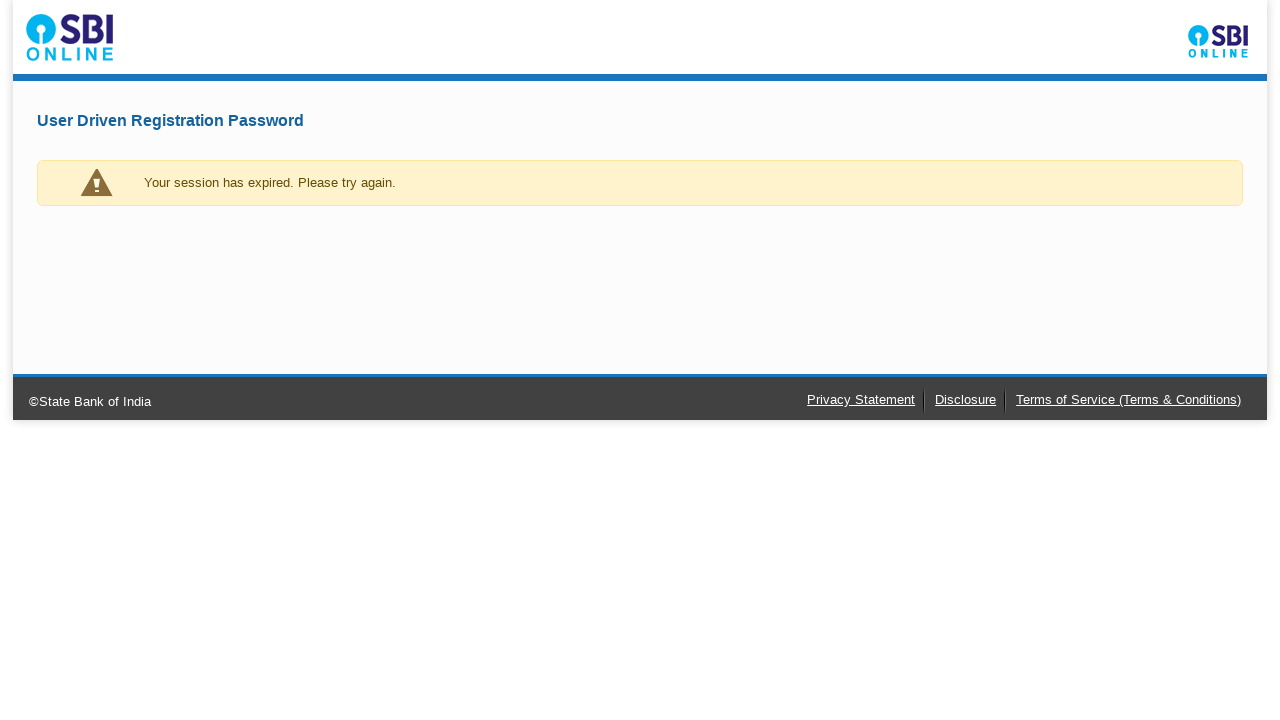

Refreshed the SBI new user registration page
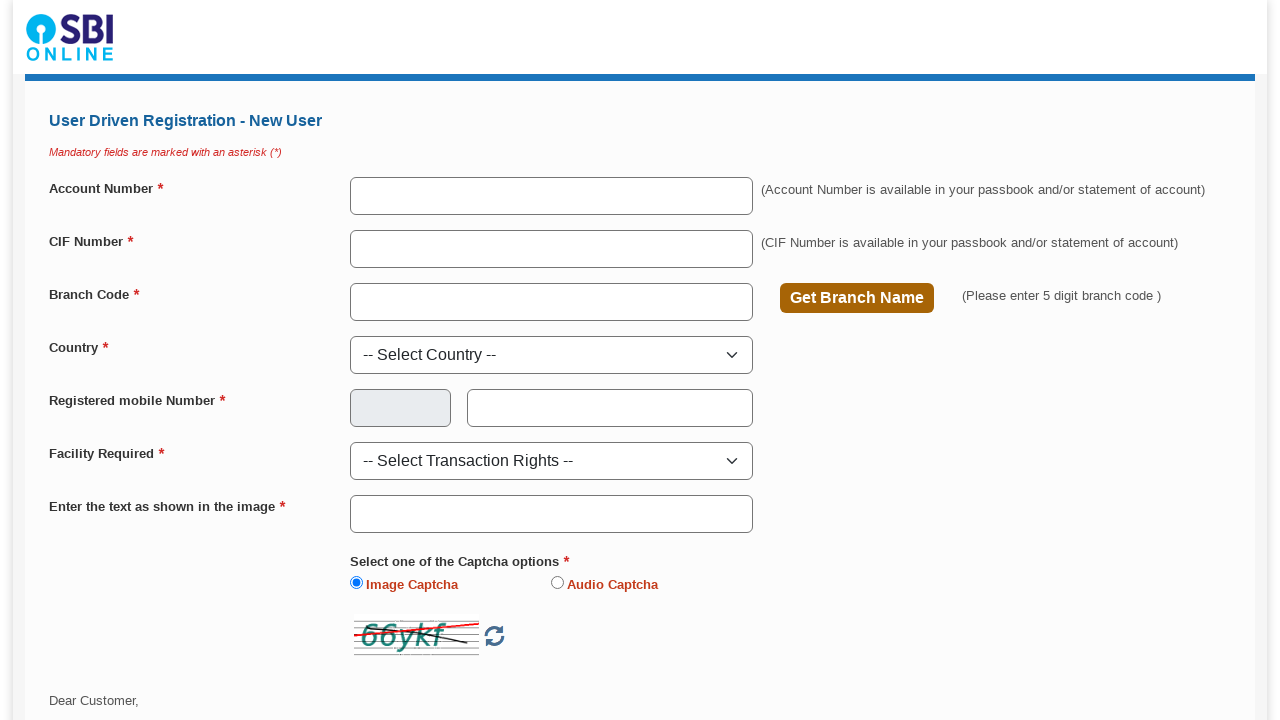

Waited 500ms for page to load
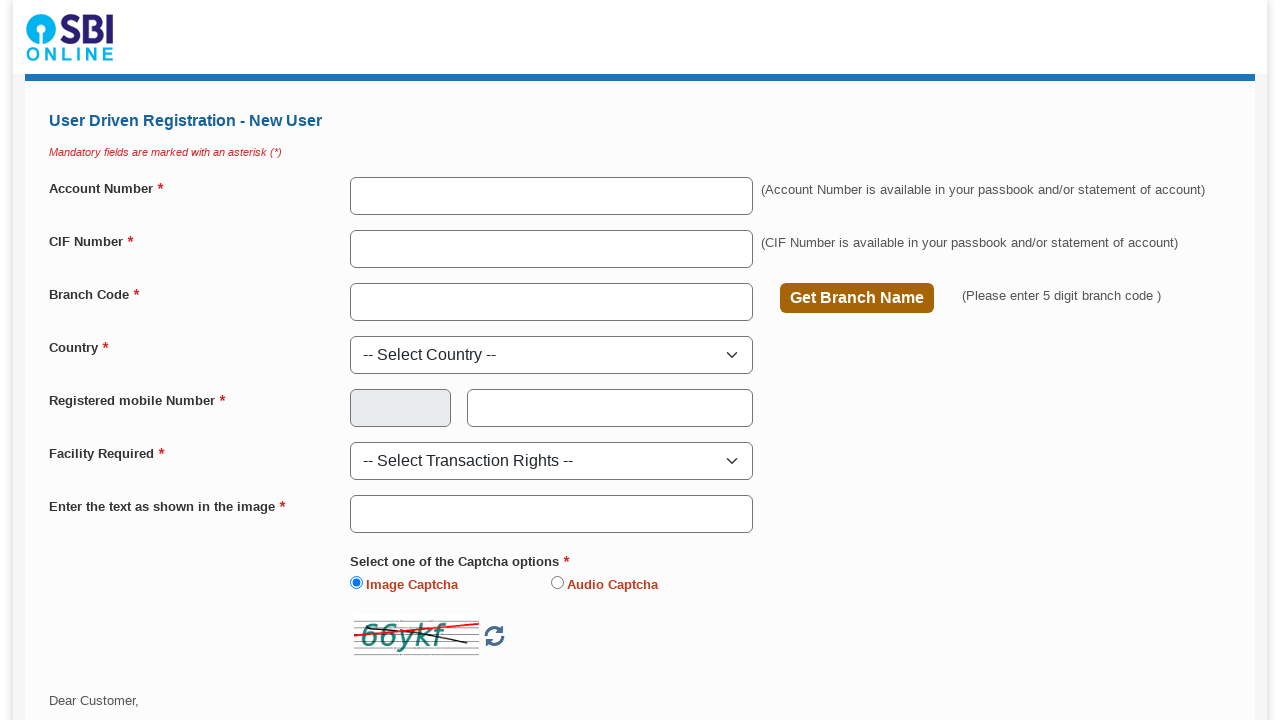

Entered account number '32123123' in the account number field on #accountNo
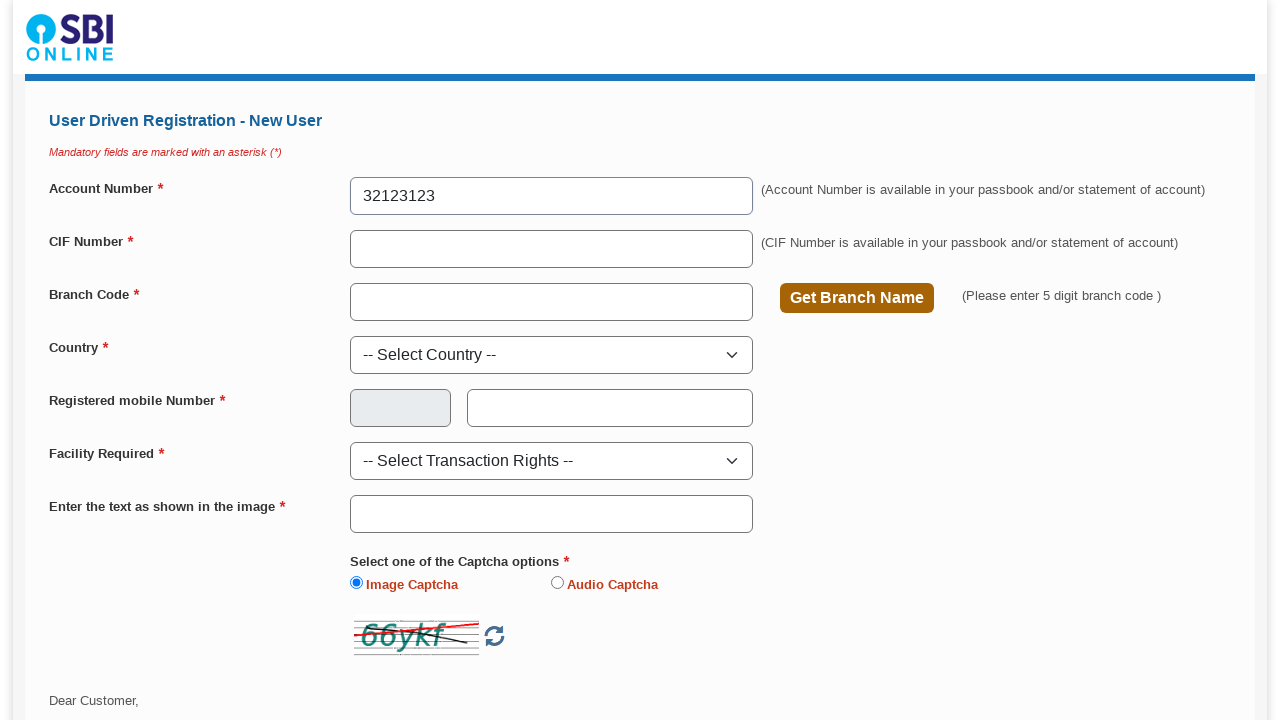

Waited 1000ms after entering account number
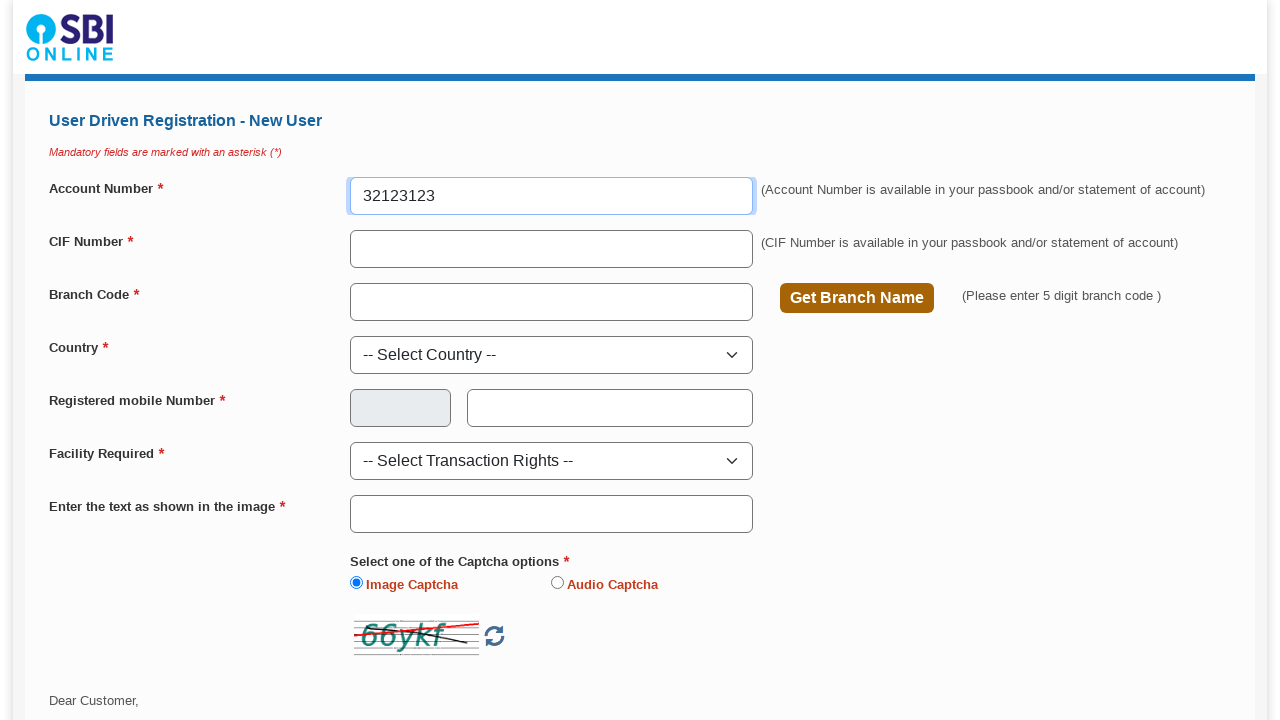

Navigated back using browser back button
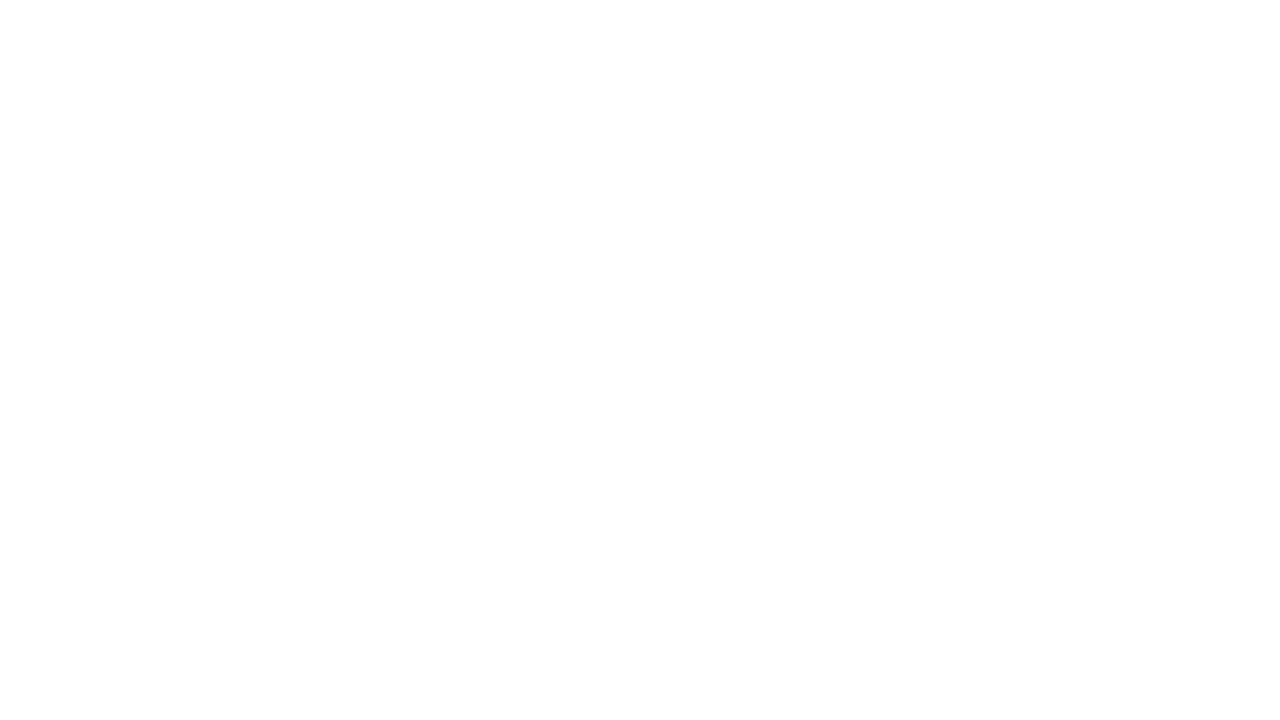

Waited 1000ms after navigating back
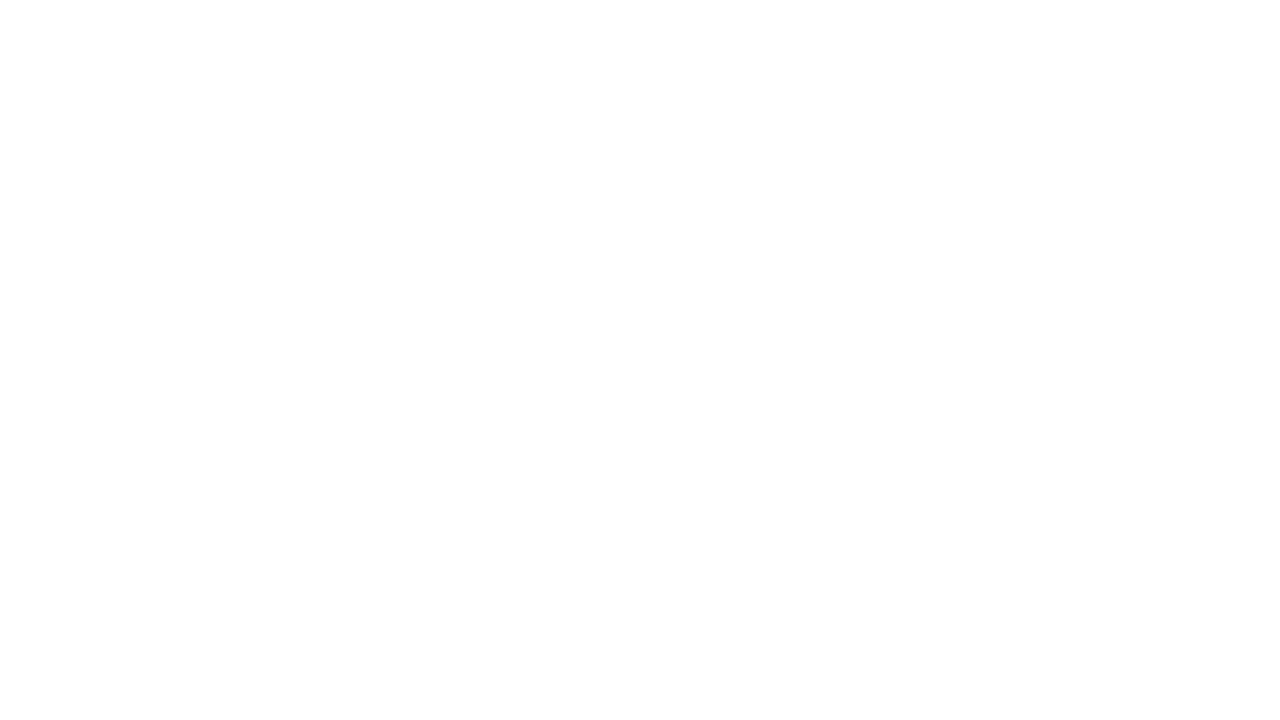

Navigated forward using browser forward button
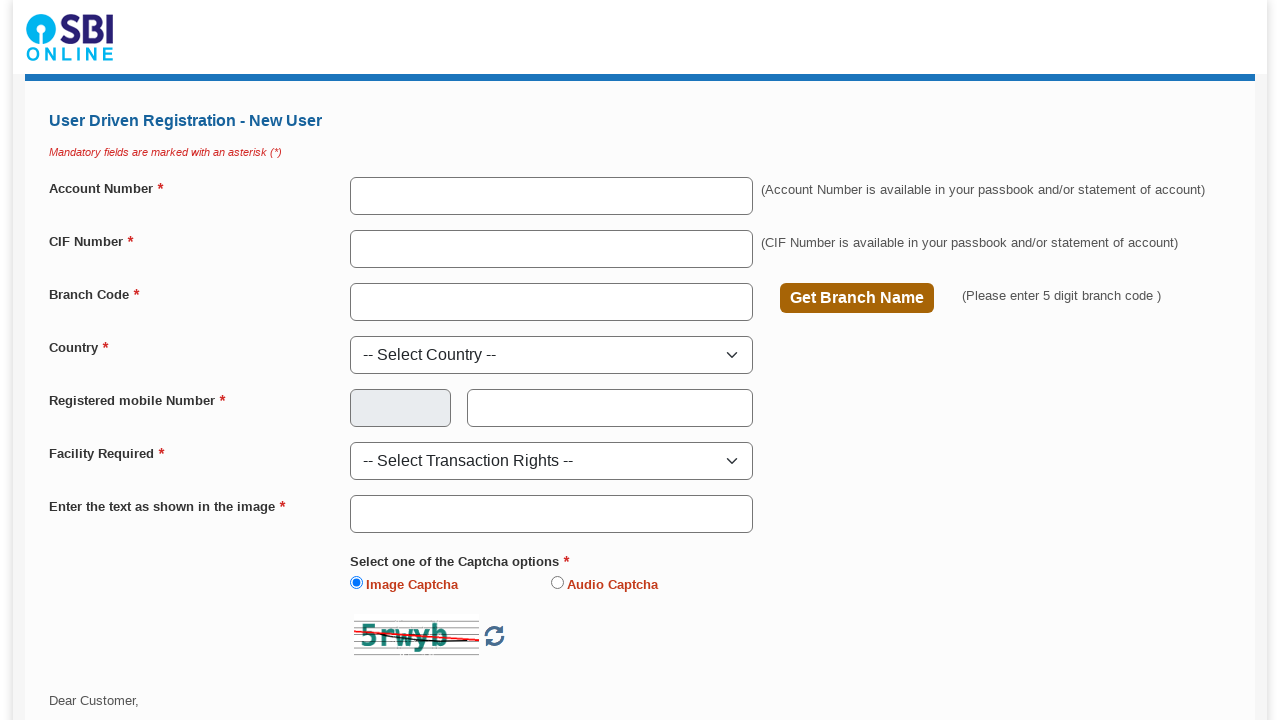

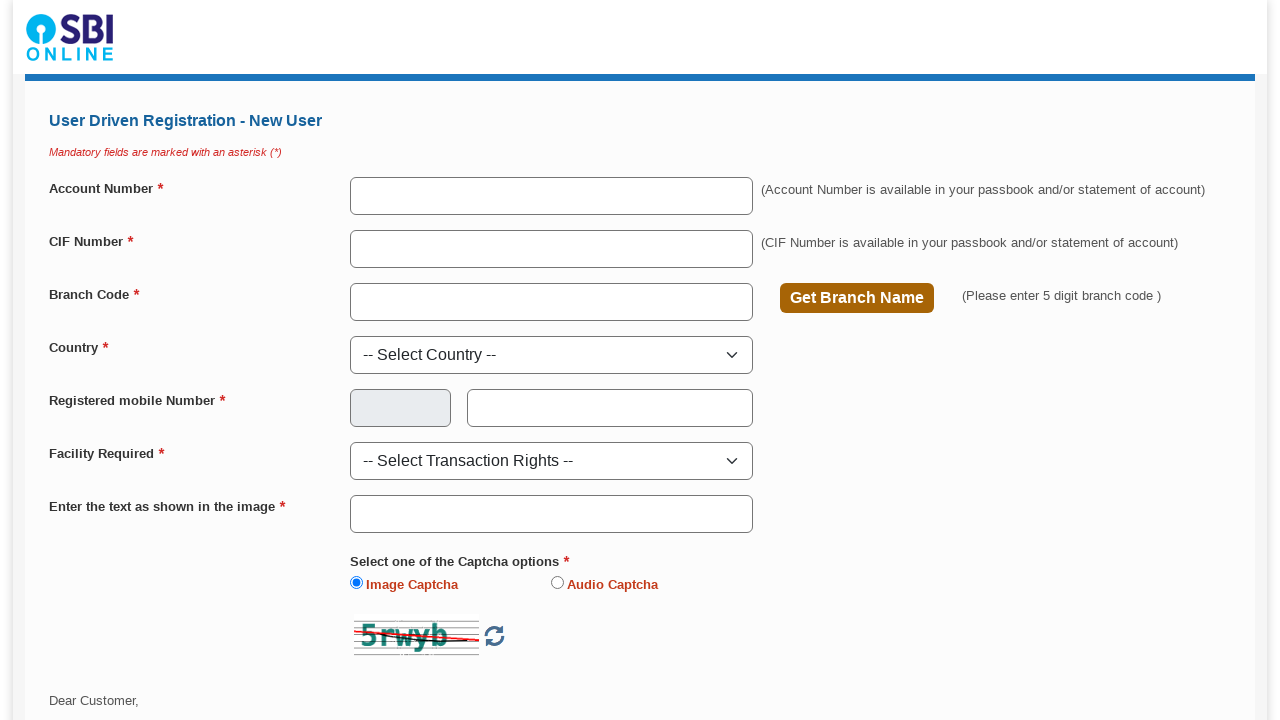